Solves a mathematical challenge by extracting a value from an element attribute, calculating the result, and submitting it through a form with checkbox and radio button selections

Starting URL: https://suninjuly.github.io/get_attribute.html

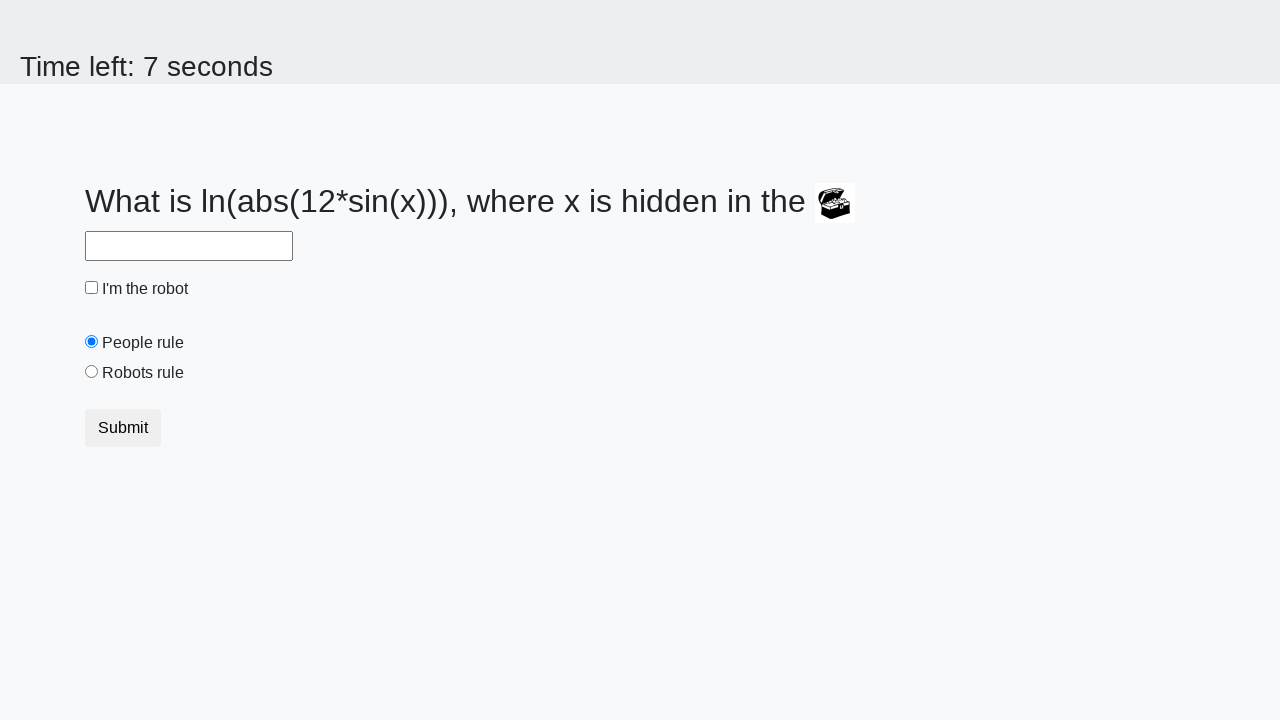

Located treasure element with ID 'treasure'
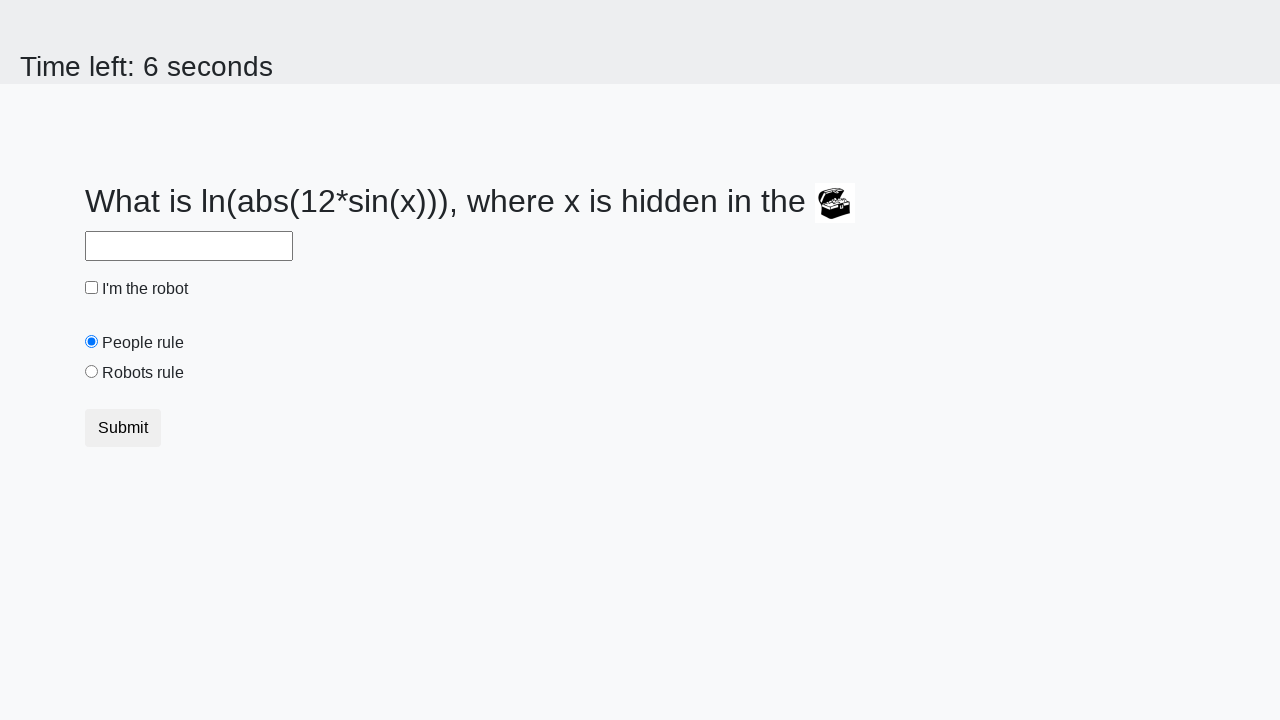

Extracted valuex attribute from treasure element: 184
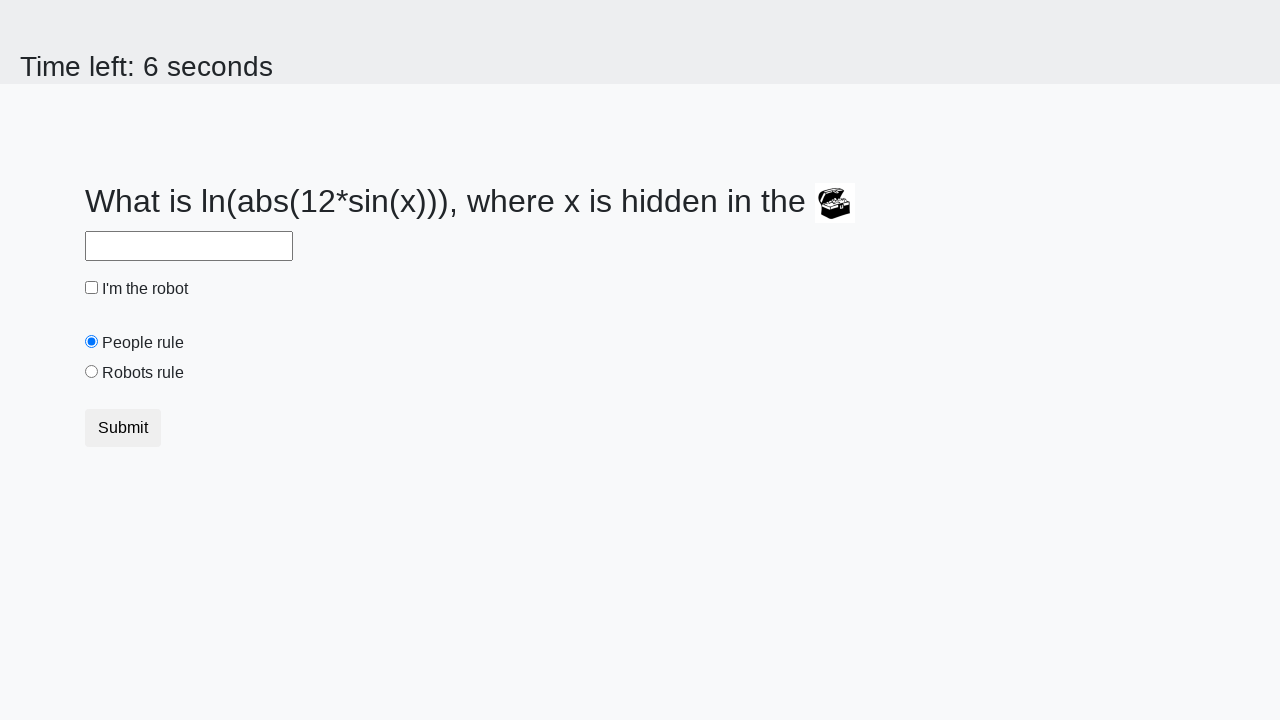

Calculated mathematical result using log and sin functions: 2.461212531409222
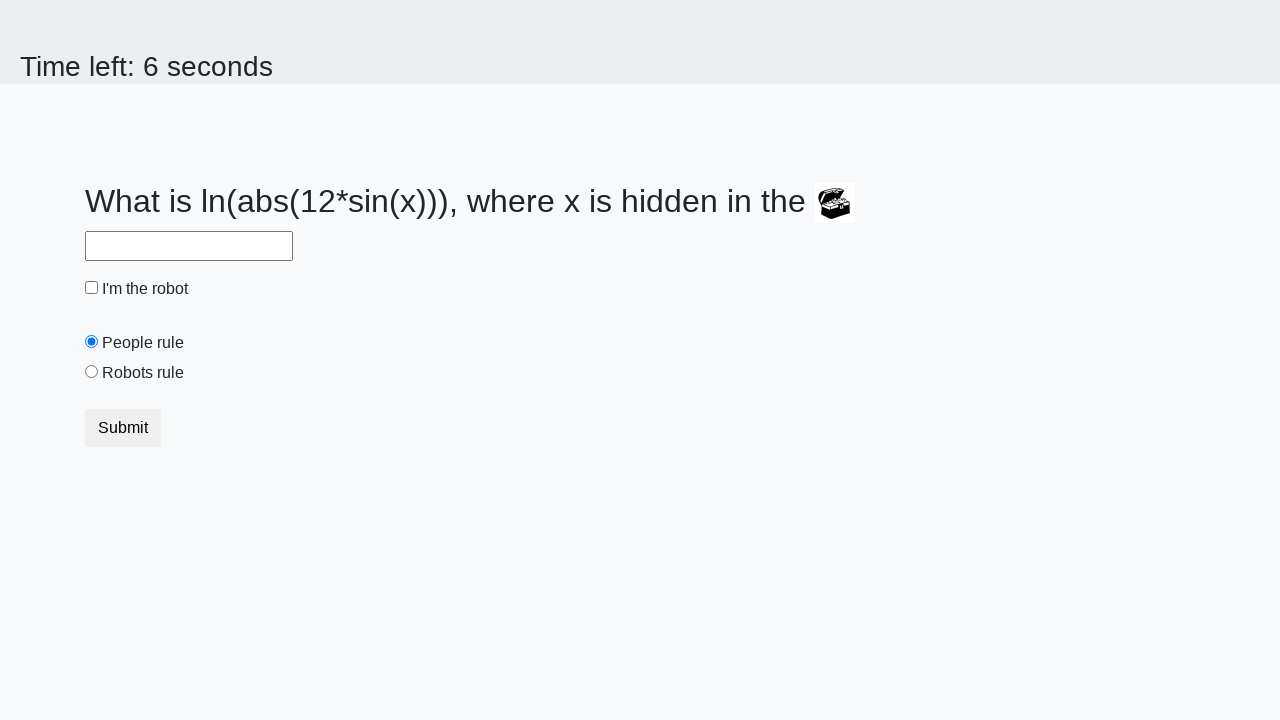

Filled answer field with calculated value: 2.461212531409222 on #answer
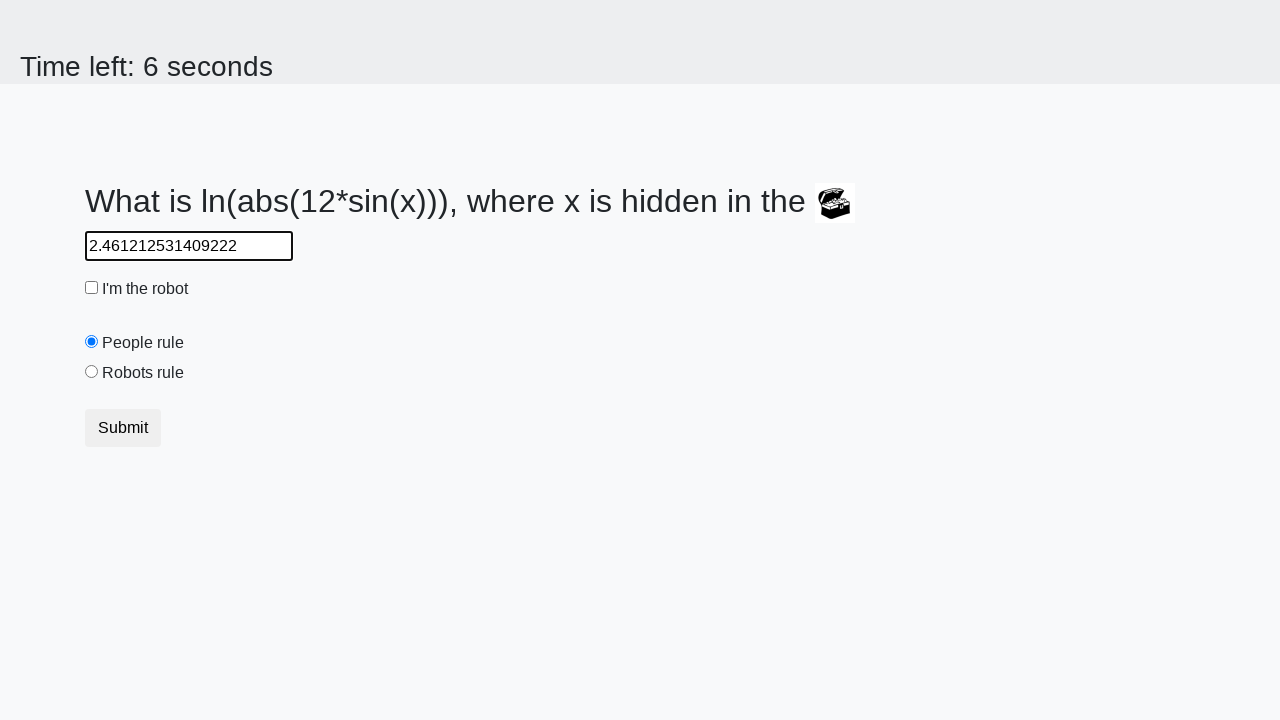

Clicked robot checkbox at (92, 288) on #robotCheckbox
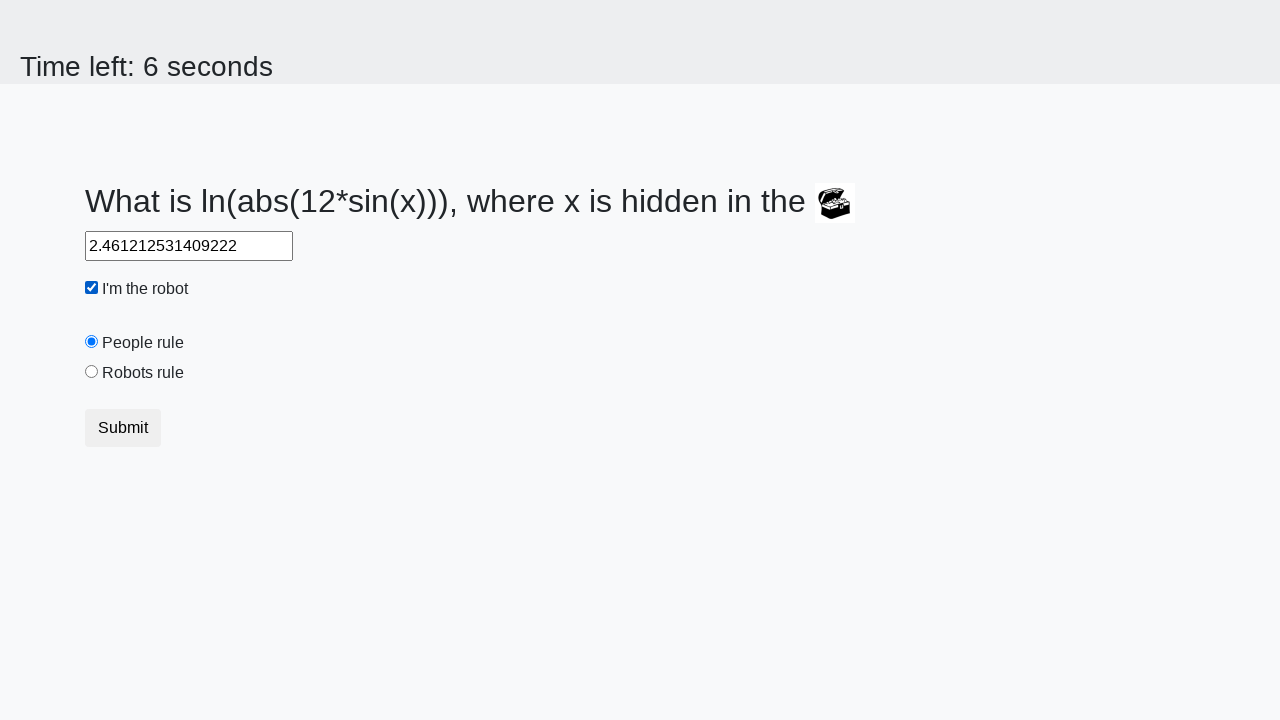

Selected robots rule radio button at (92, 372) on #robotsRule
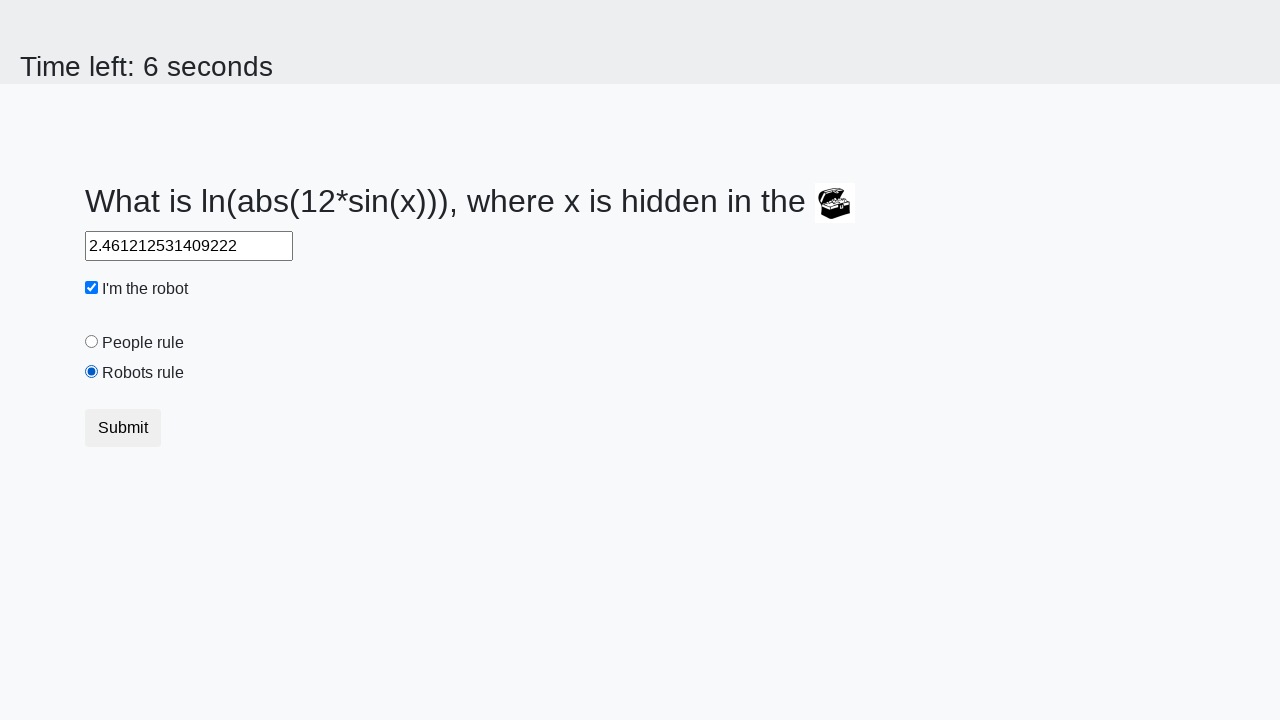

Clicked submit button to submit form at (123, 428) on button.btn
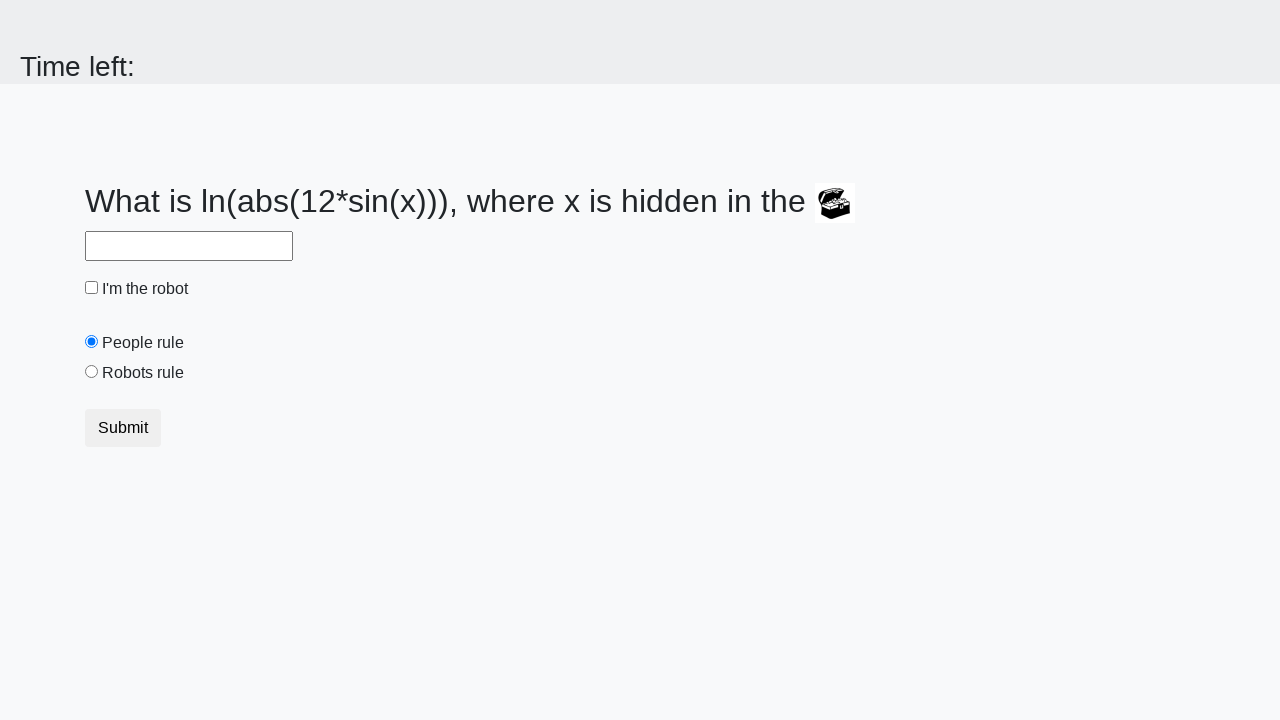

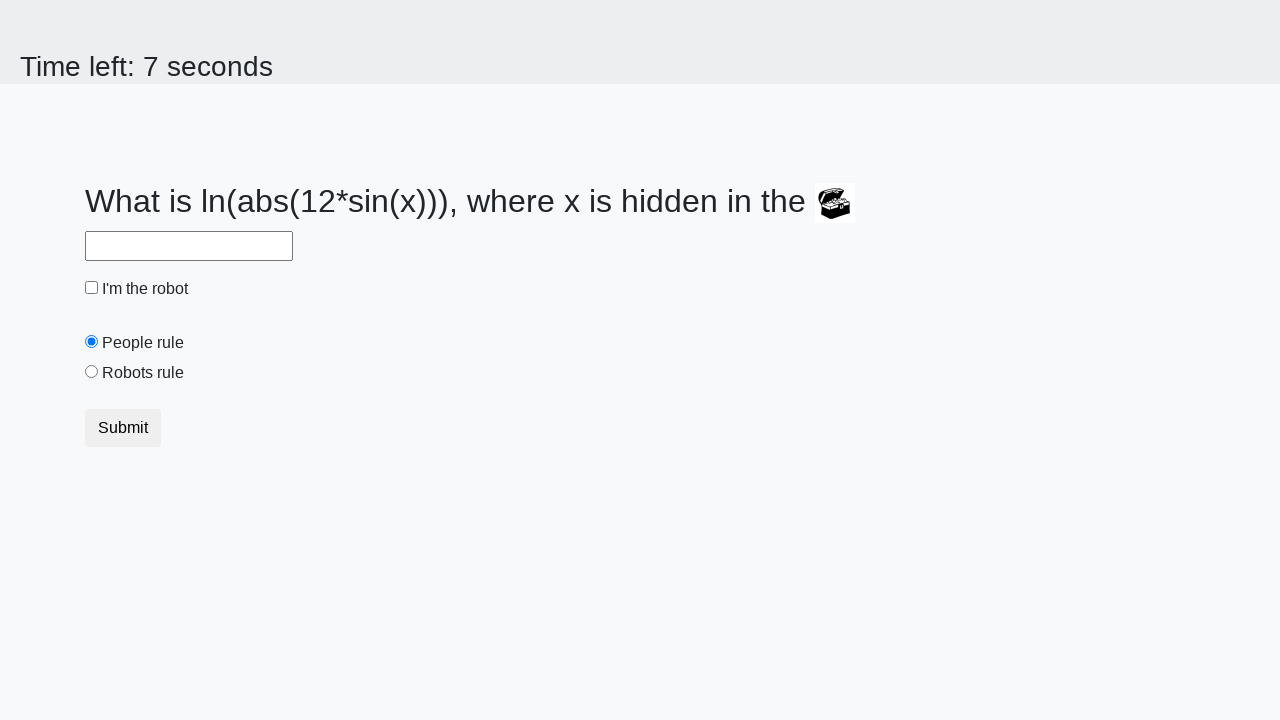